Tests the jQuery UI selectable widget by switching to an iframe and clicking on multiple selectable list items

Starting URL: https://jqueryui.com/selectable/

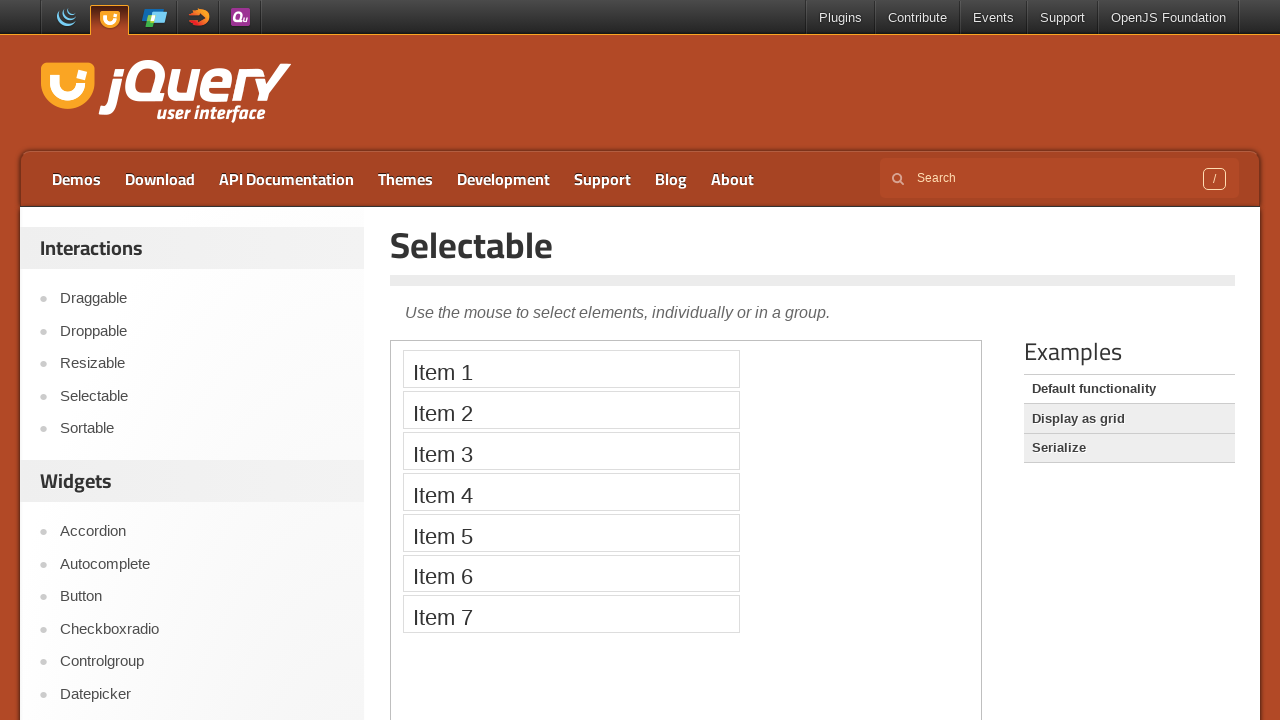

Located iframe containing jQuery UI selectable demo
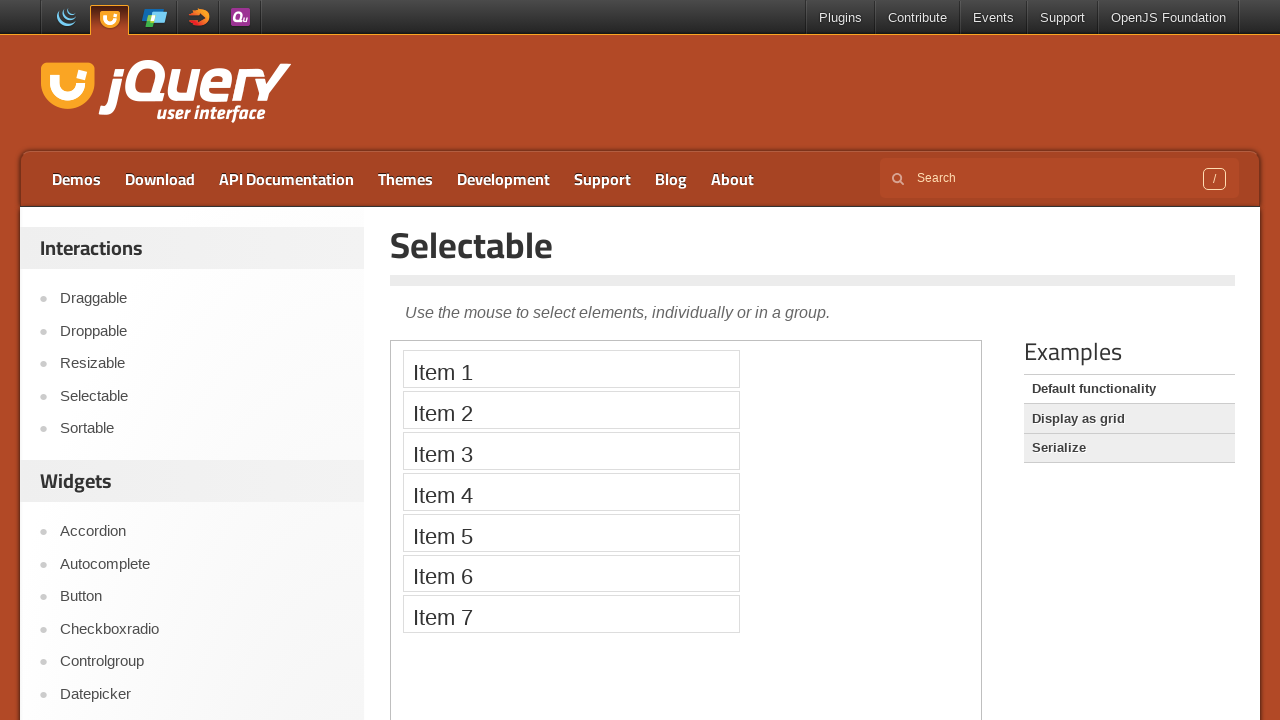

Clicked first selectable list item at (571, 369) on iframe.demo-frame >> internal:control=enter-frame >> xpath=//ol[@id='selectable'
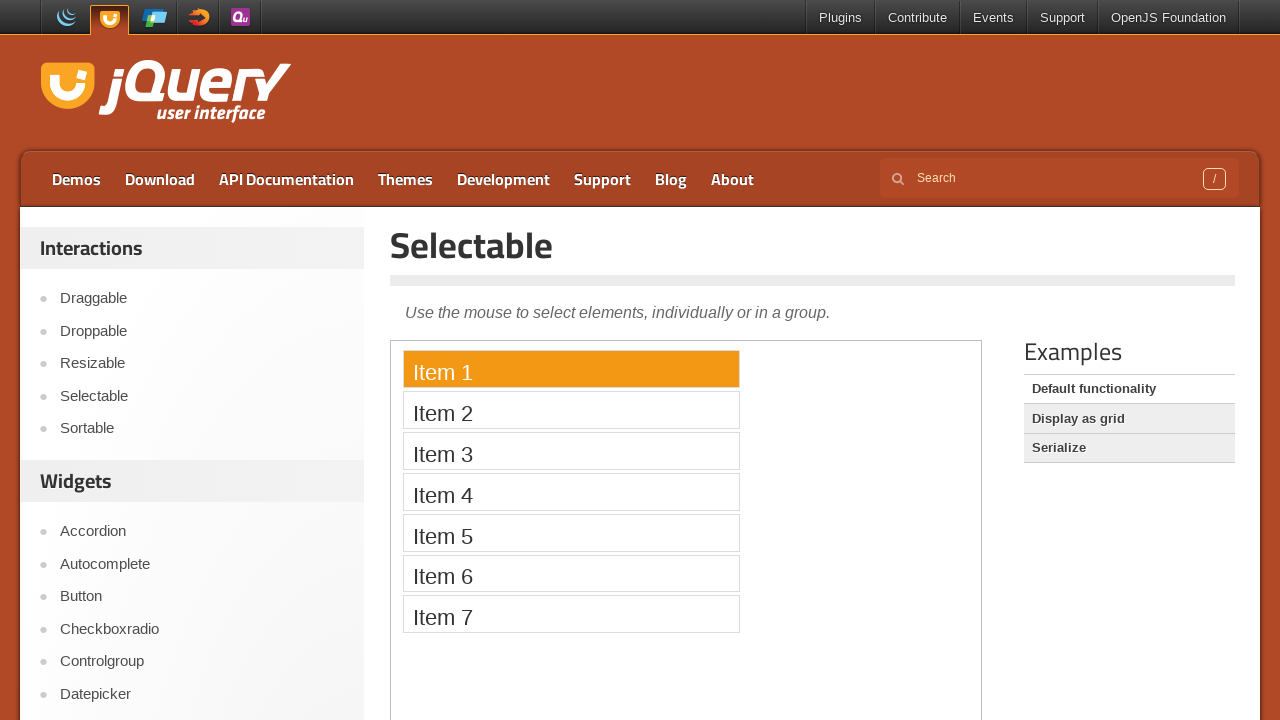

Clicked second selectable list item at (571, 410) on iframe.demo-frame >> internal:control=enter-frame >> xpath=//ol[@id='selectable'
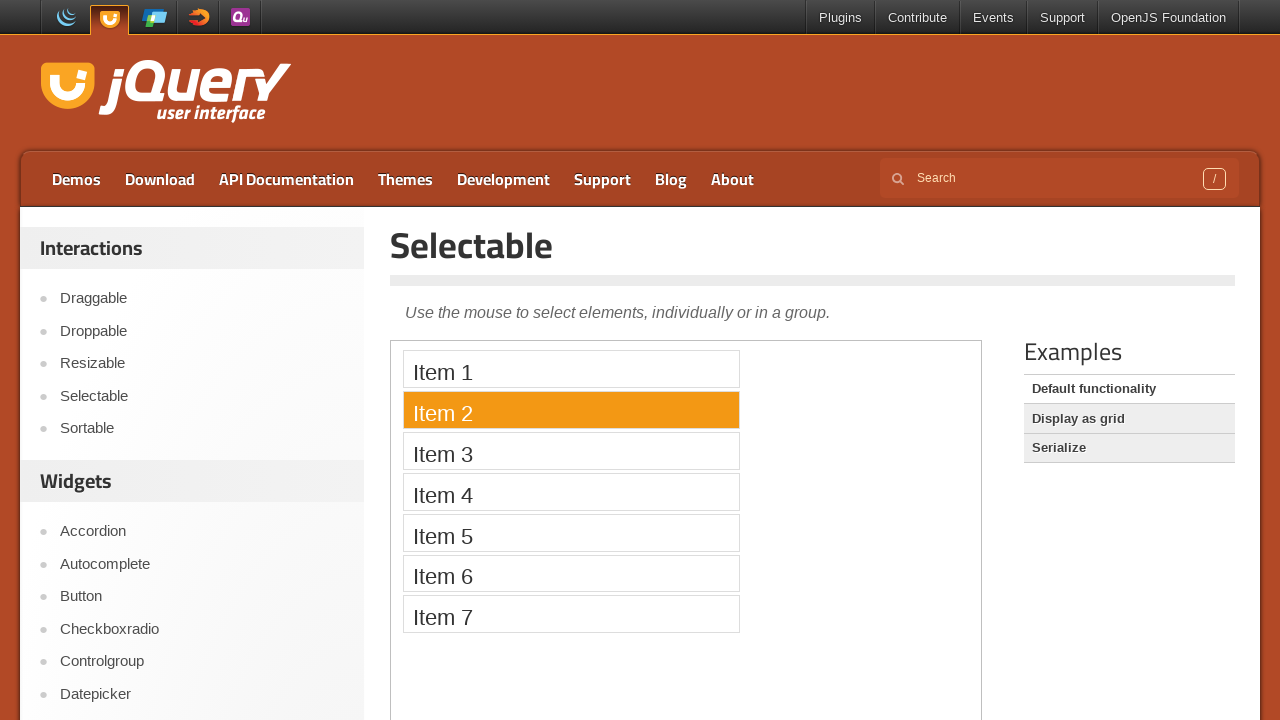

Clicked third selectable list item at (571, 451) on iframe.demo-frame >> internal:control=enter-frame >> xpath=//ol[@id='selectable'
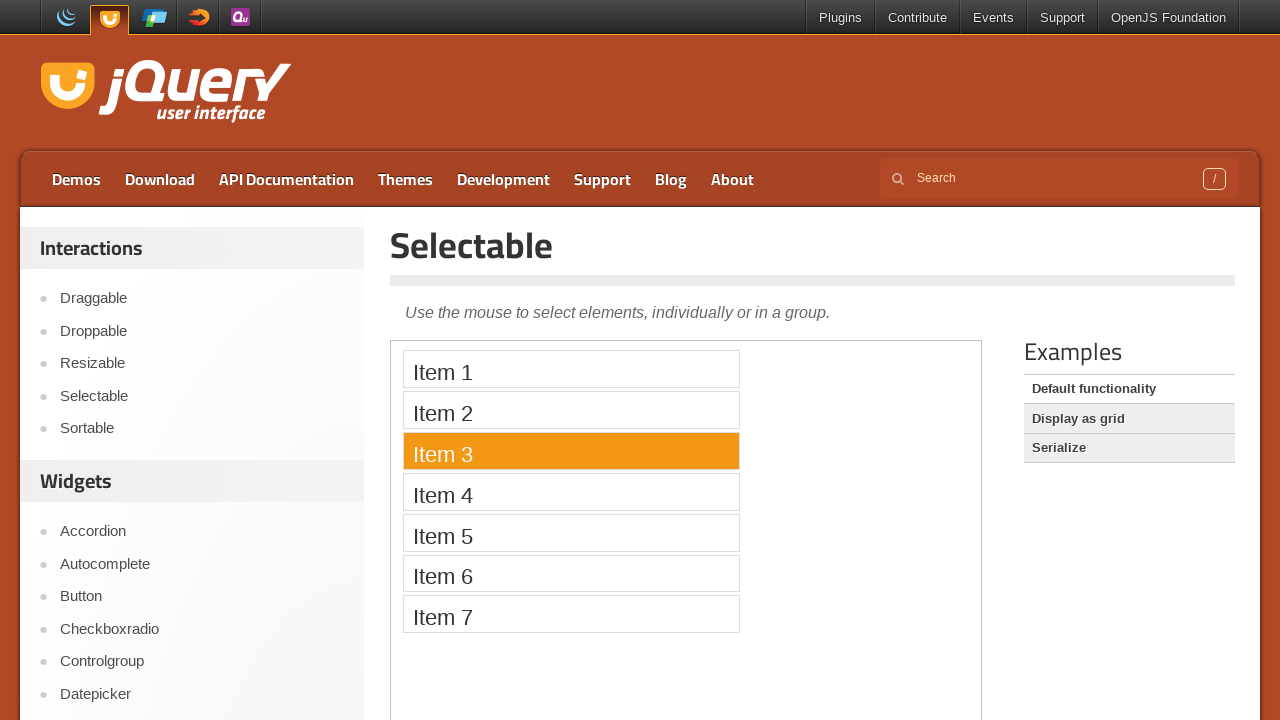

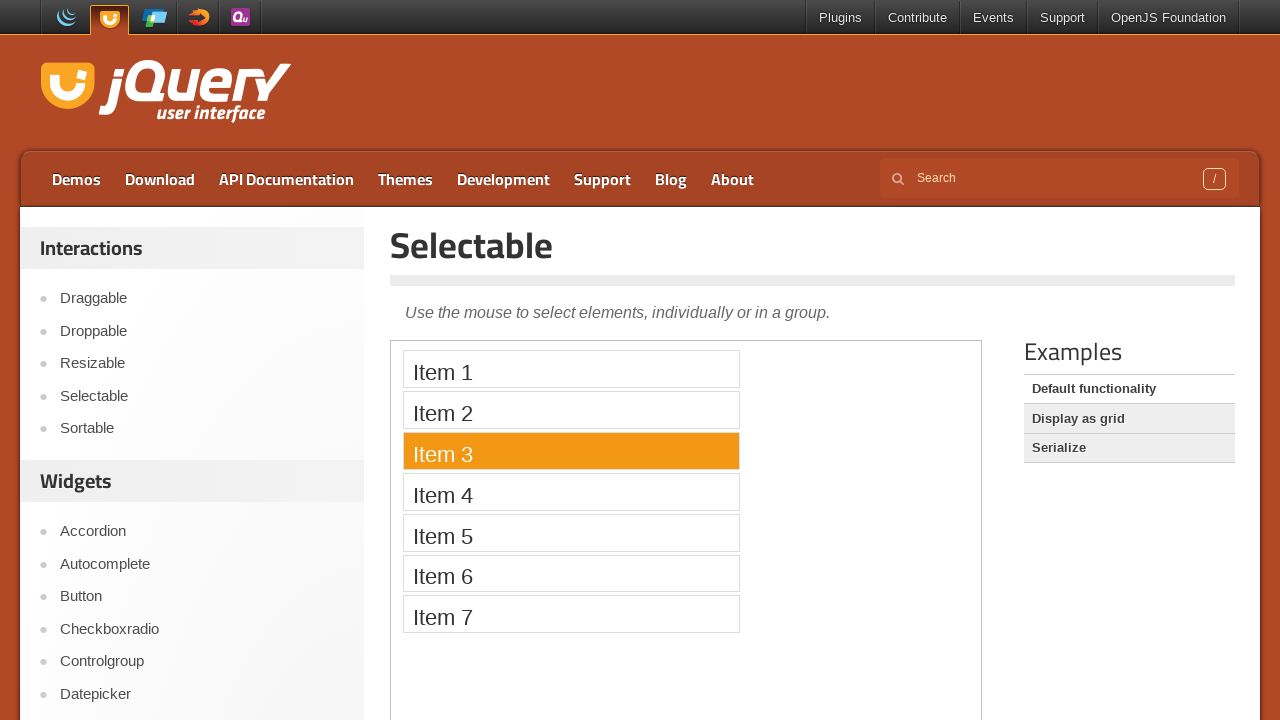